Navigates to China's National Meteorological Center weather warning page and verifies that warning items are displayed, then navigates through pagination

Starting URL: http://www.nmc.cn/publish/alarm.html

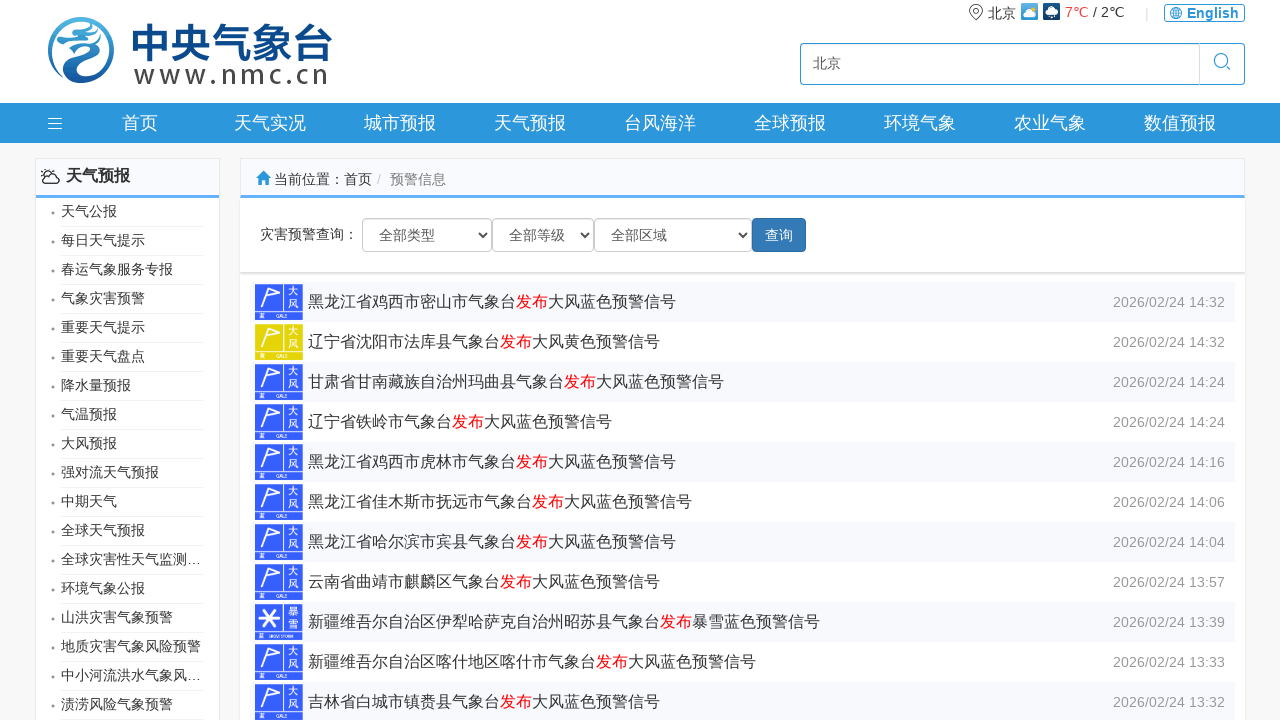

Waited for alarm items to load on the weather warning page
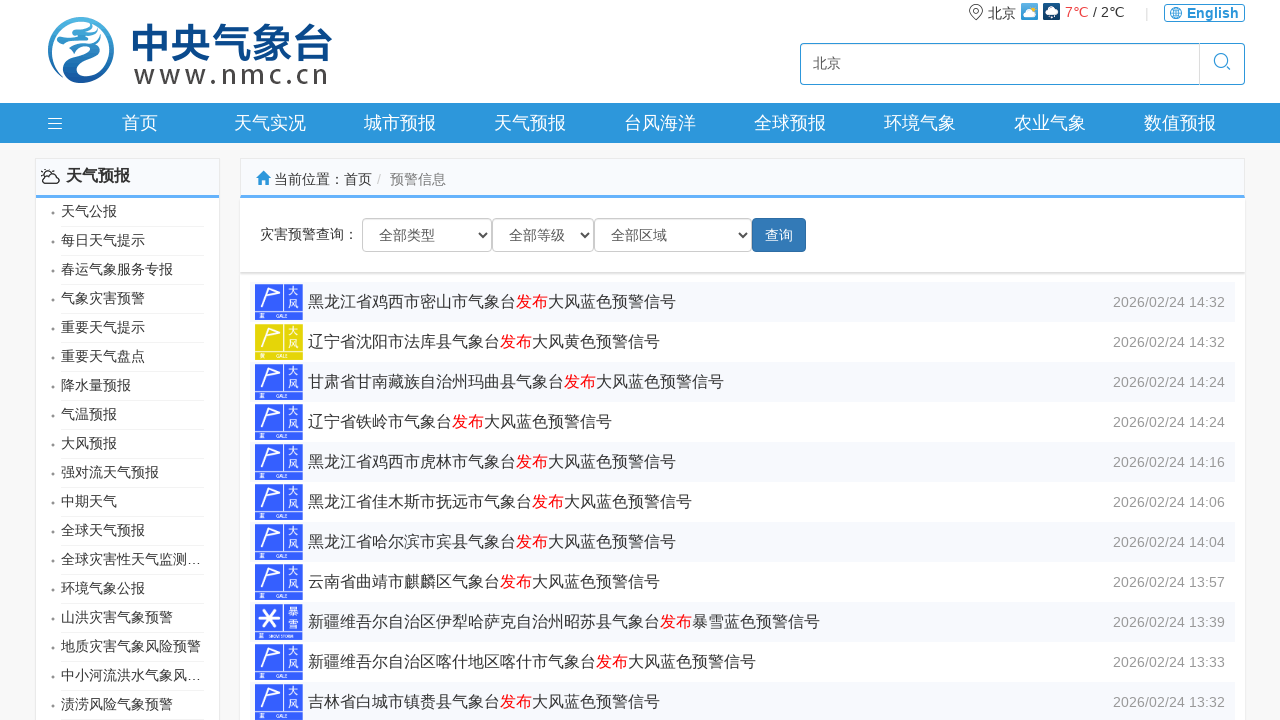

Retrieved all even alarm item elements
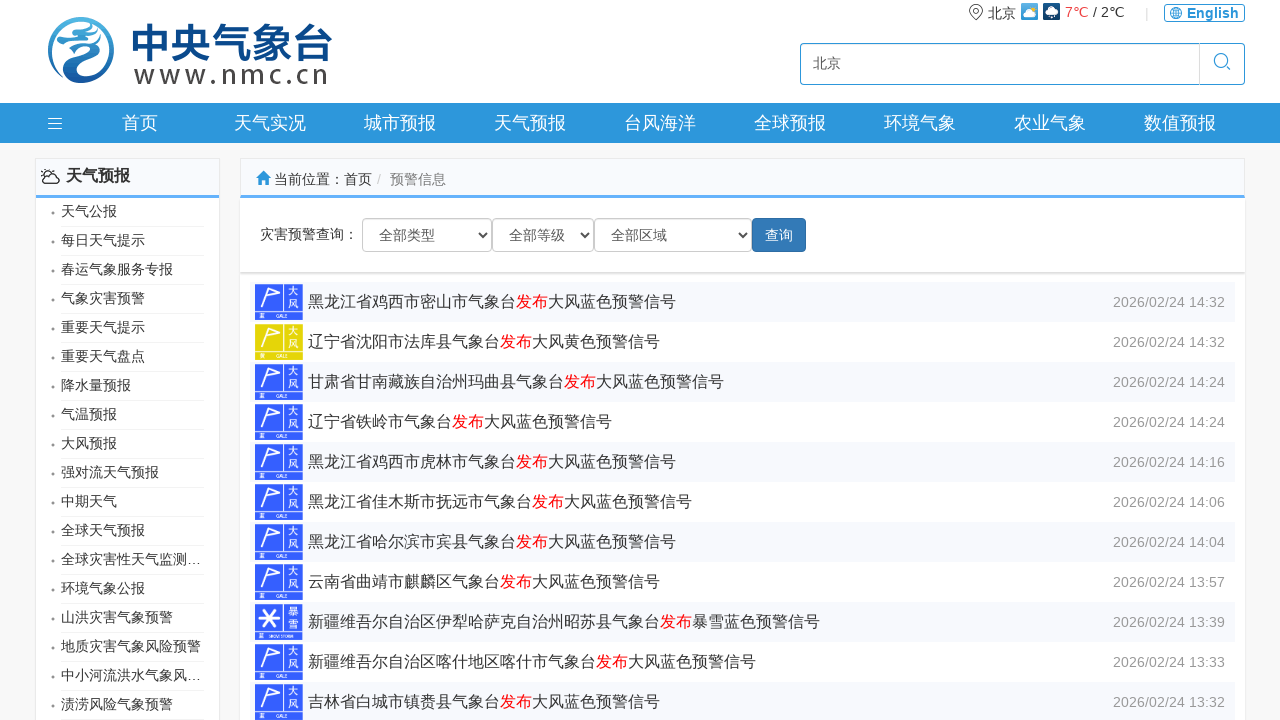

Retrieved all odd alarm item elements
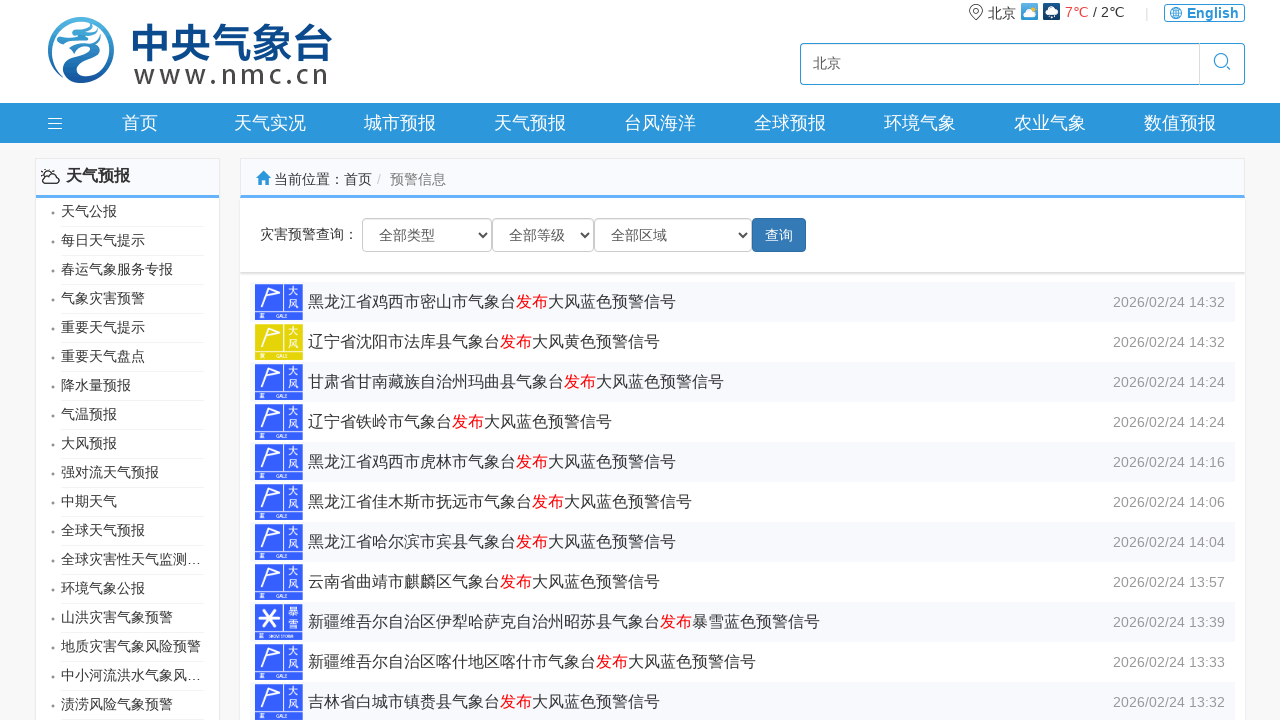

Verified that warning items are displayed on the page
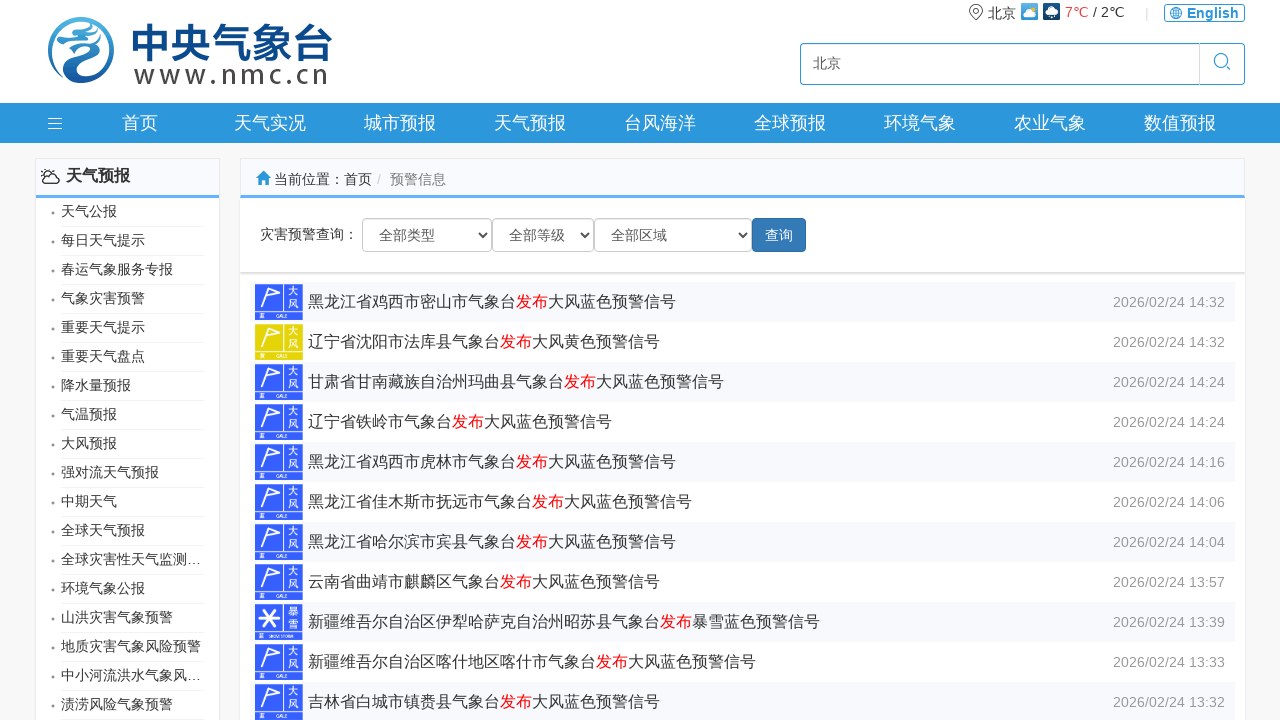

Located pagination element
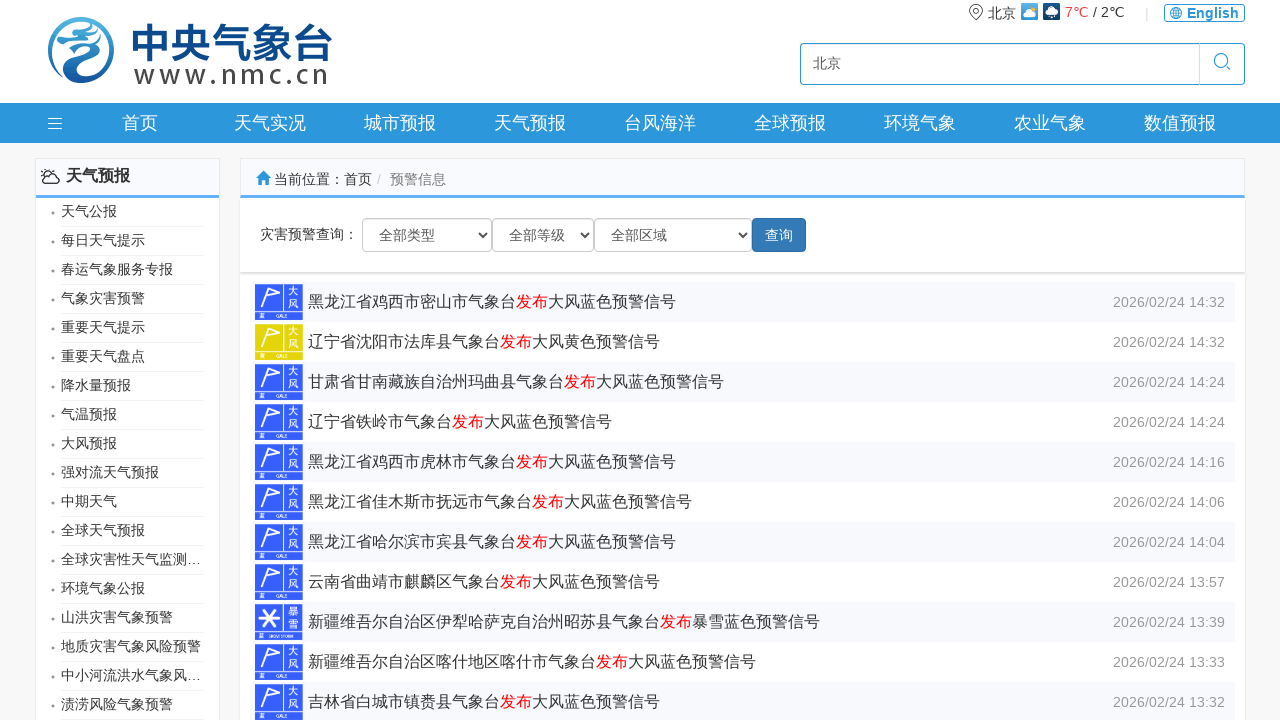

Found page 2 link in pagination
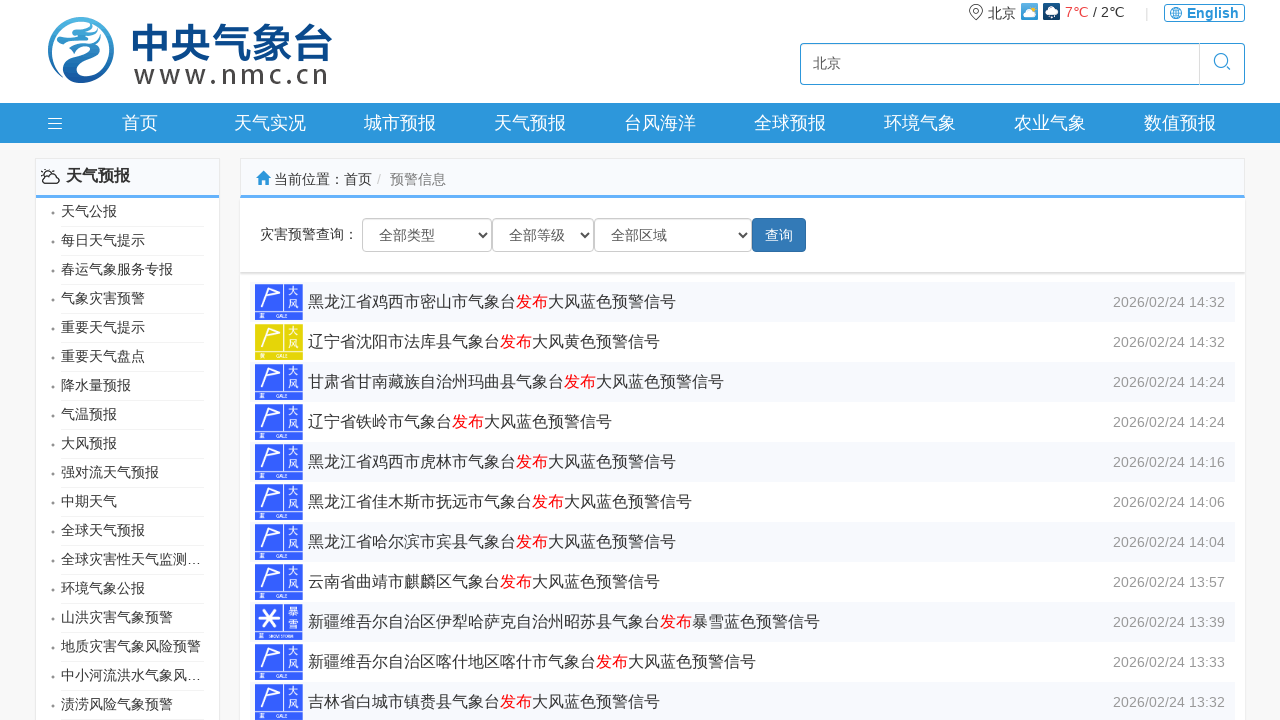

Clicked on page 2 link in pagination
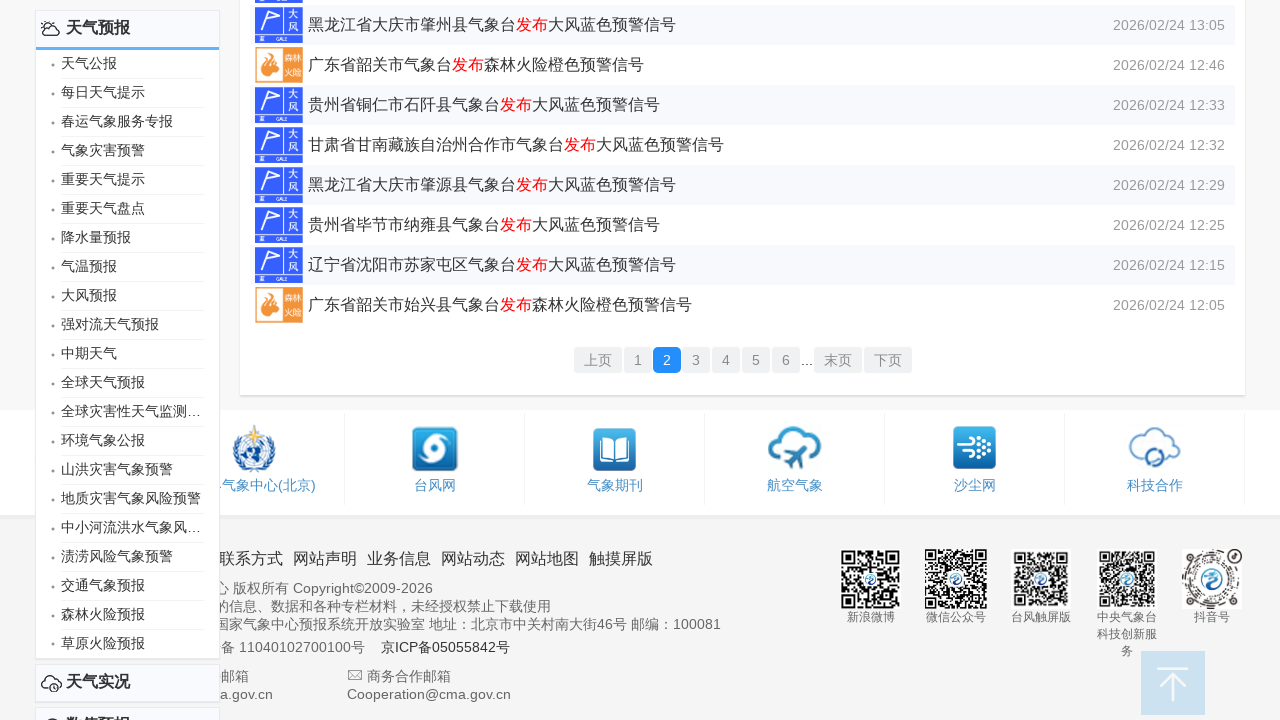

Waited for new content to load after pagination
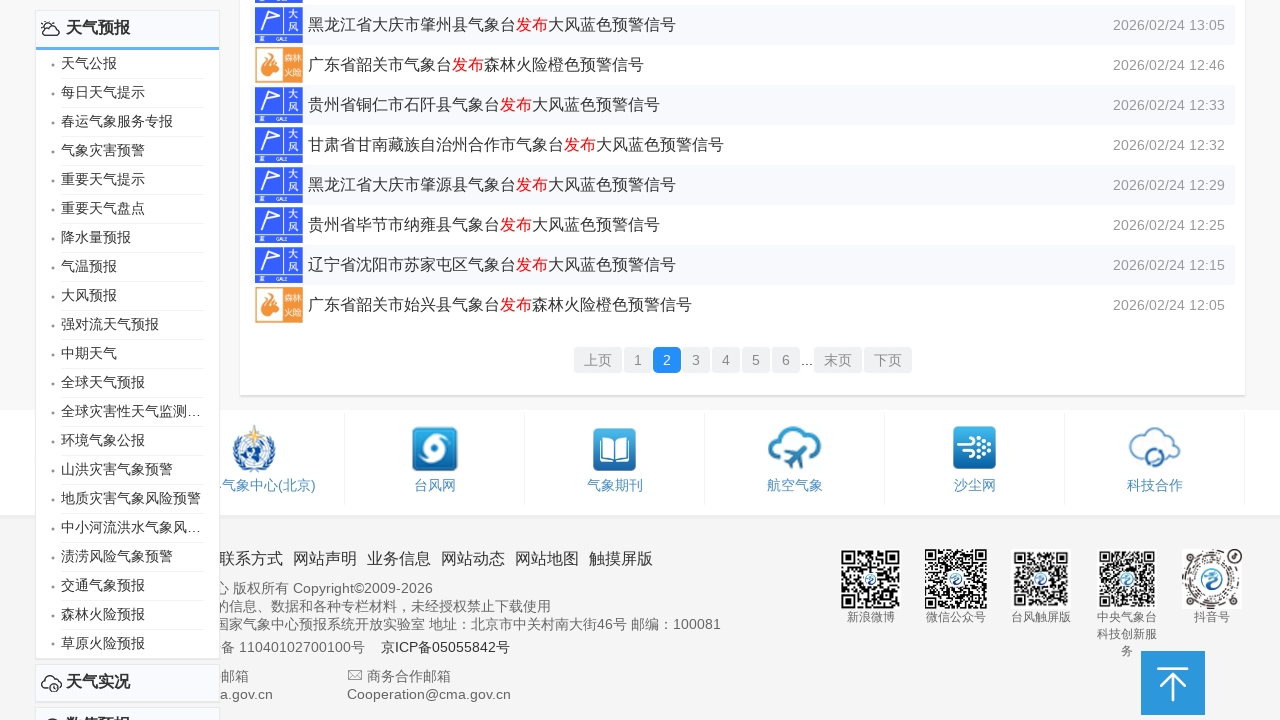

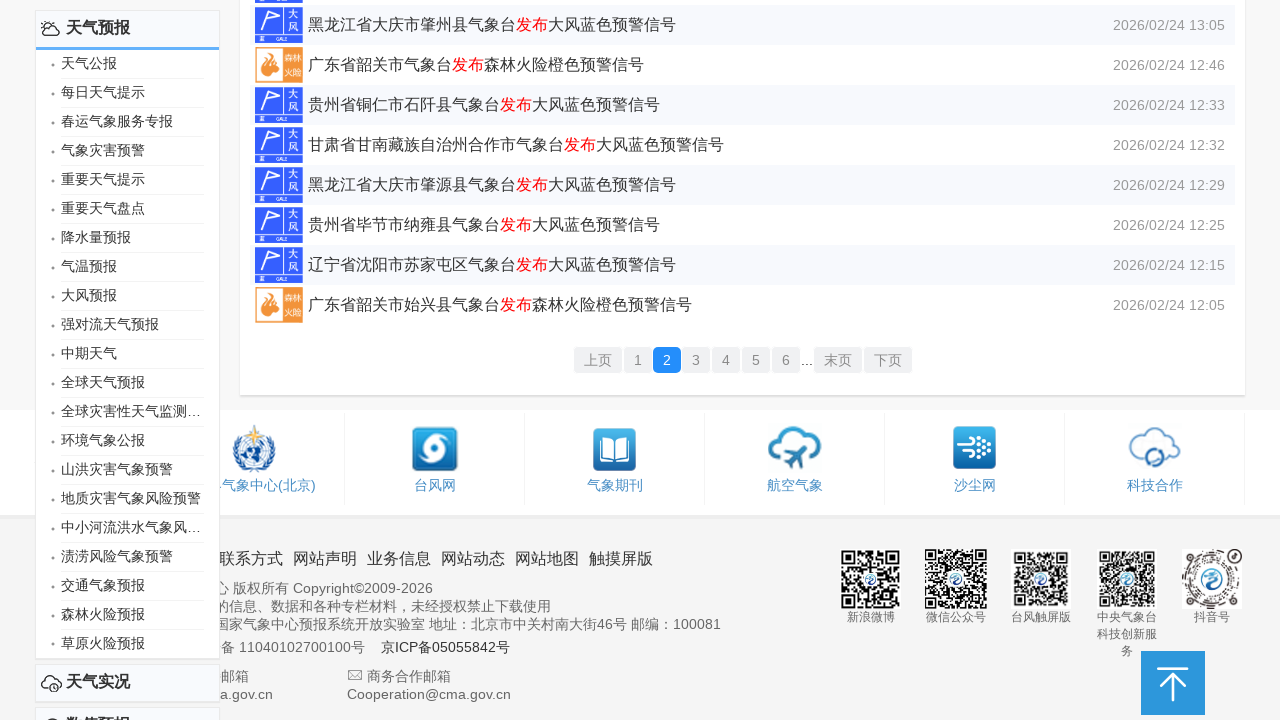